Tests e-commerce functionality by searching for products, adding "Cashews" to the cart, and proceeding through checkout to place an order.

Starting URL: https://rahulshettyacademy.com/seleniumPractise/#/

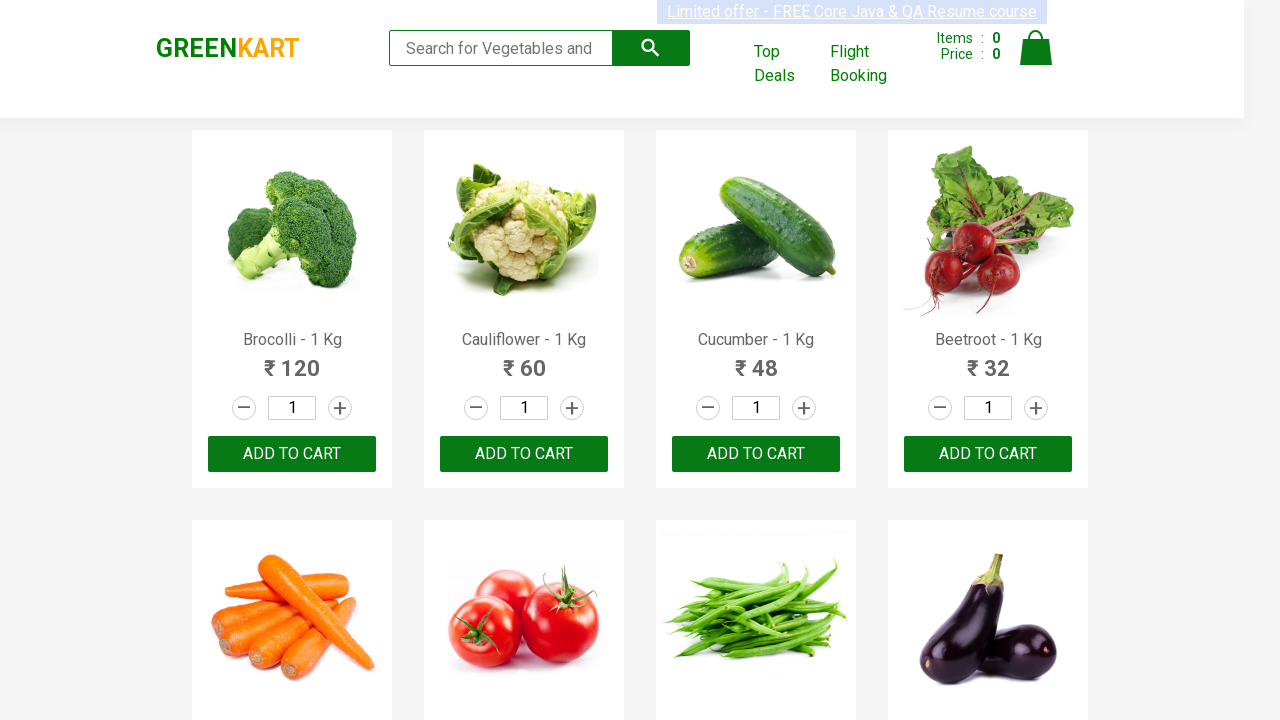

Filled search field with 'ca' to find Cashews on .search-keyword
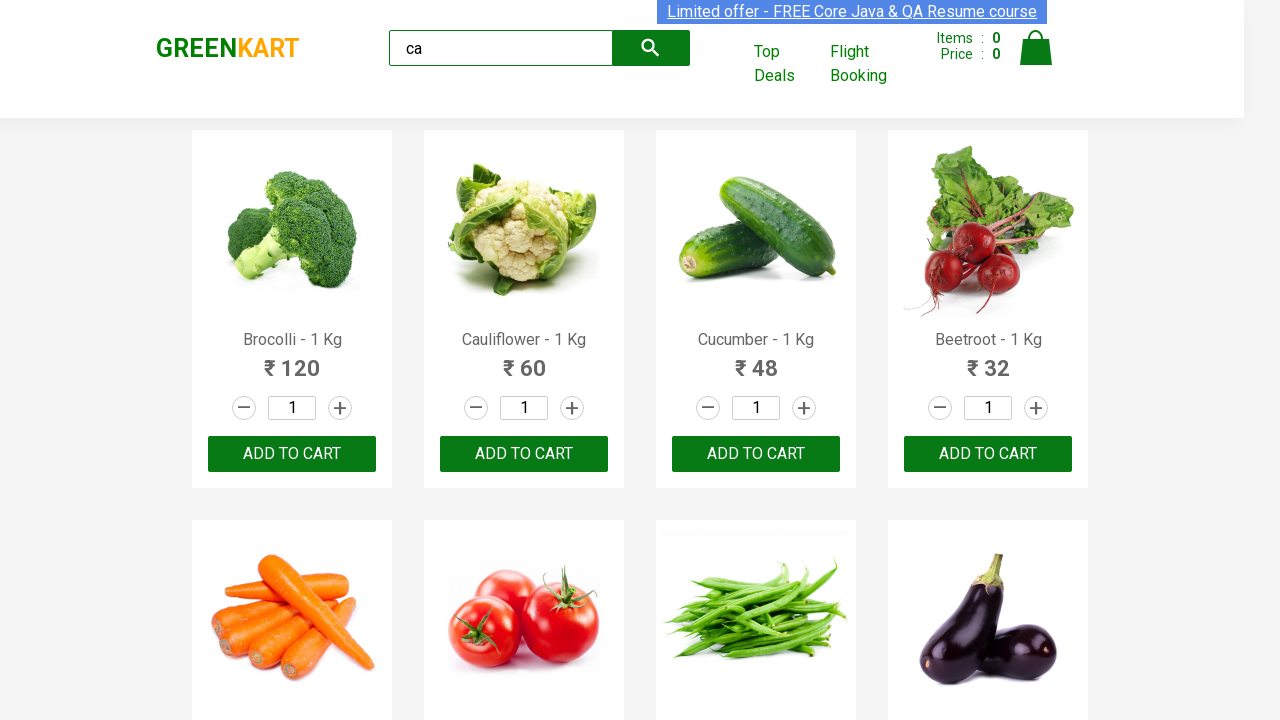

Waited 2 seconds for search results to load
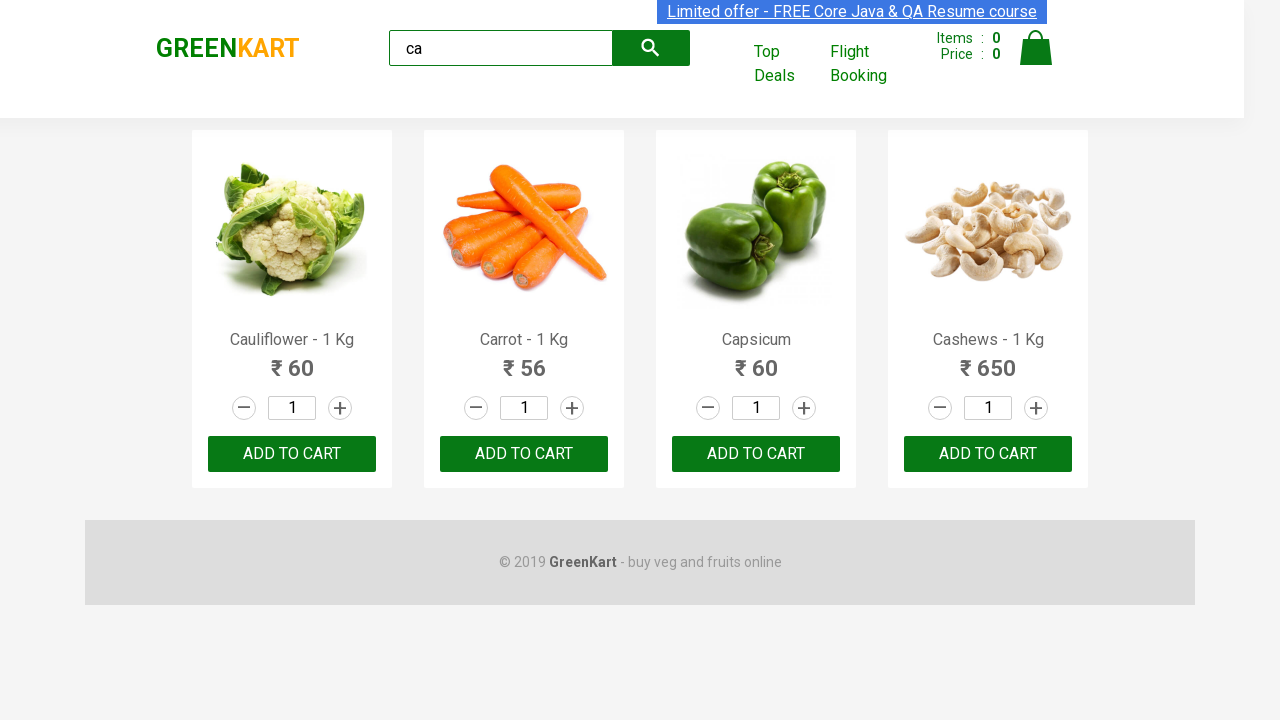

Located all product elements on the page
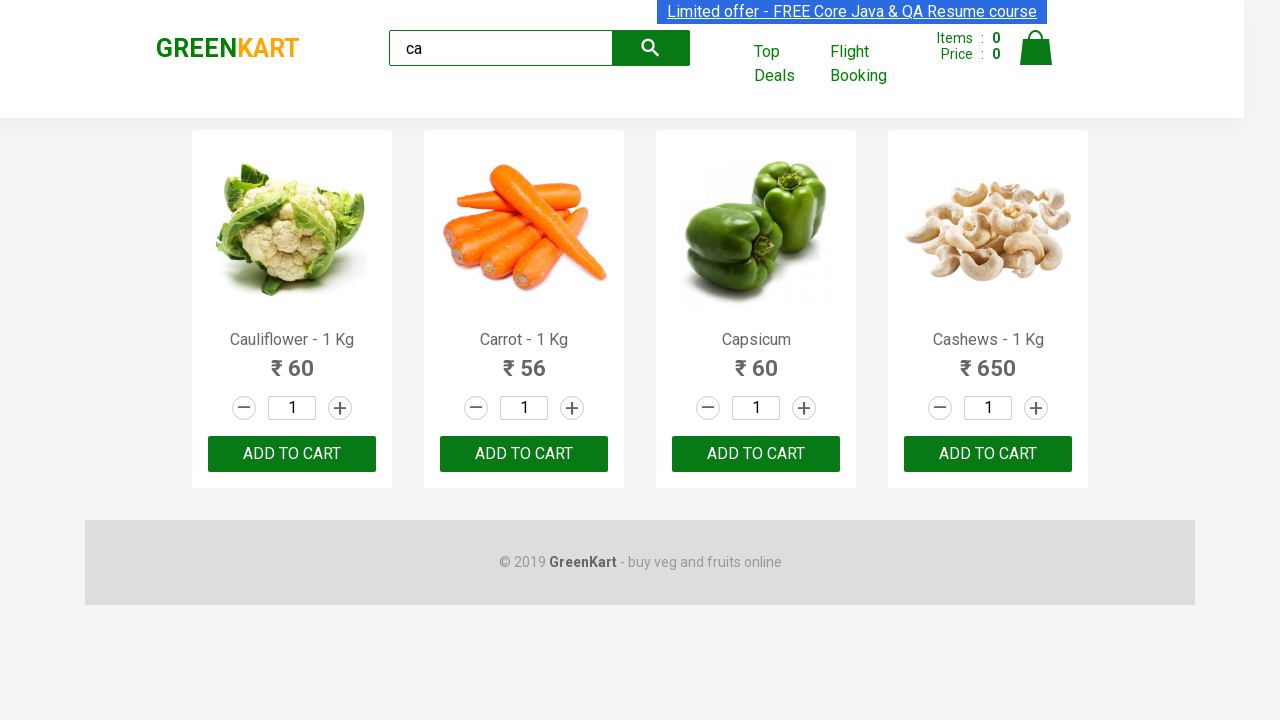

Found Cashews product and clicked the add to cart button at (988, 454) on .products .product >> nth=3 >> button
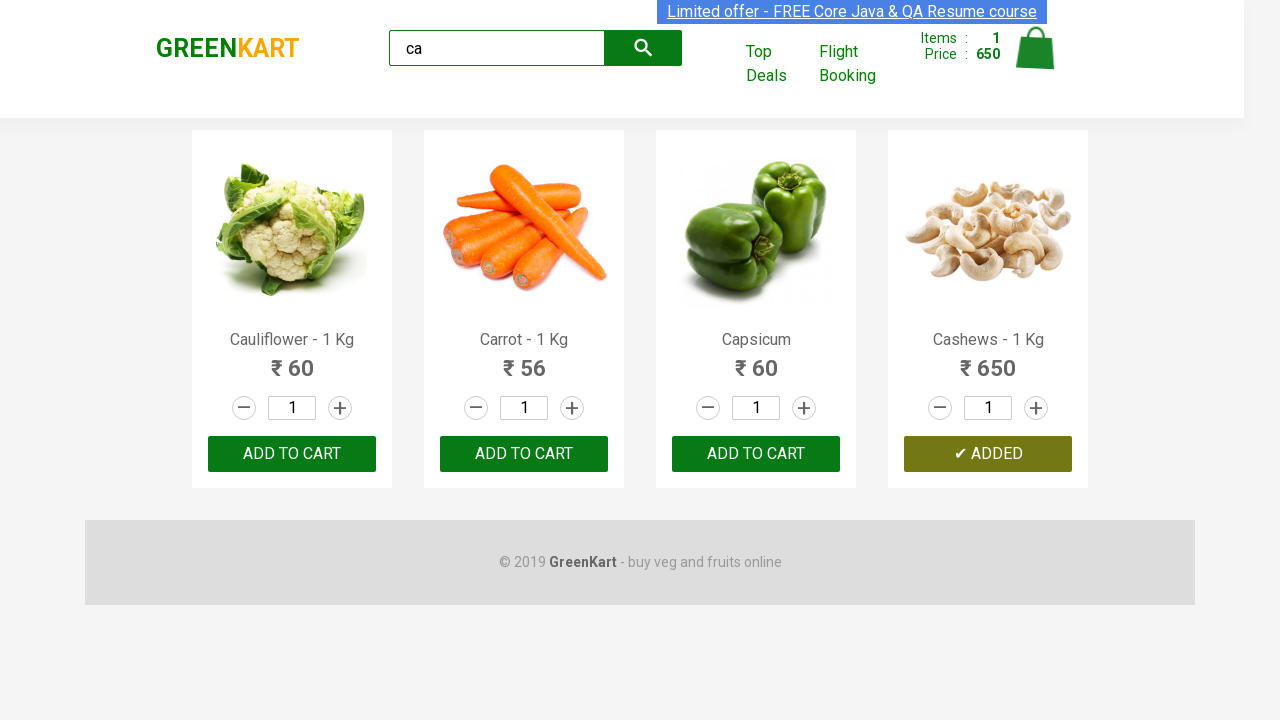

Clicked the cart icon to view shopping cart at (1036, 48) on .cart-icon > img
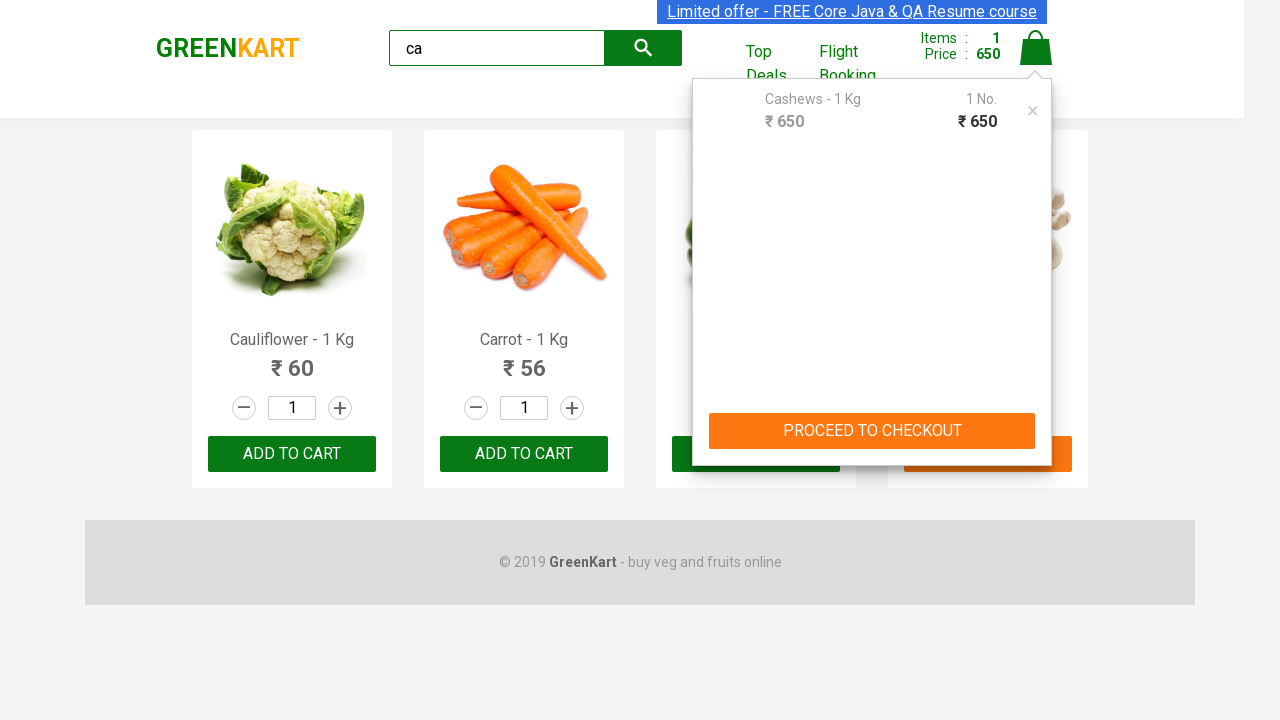

Clicked PROCEED TO CHECKOUT button at (872, 431) on text=PROCEED TO CHECKOUT
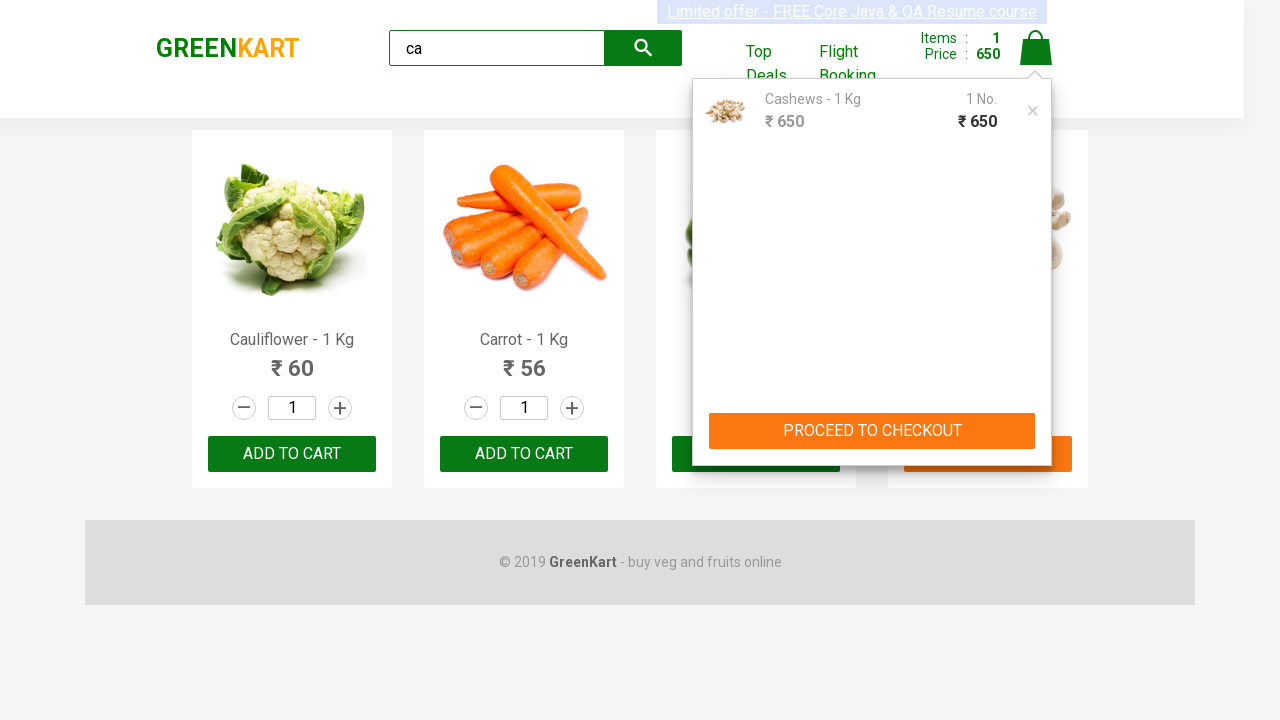

Clicked Place Order button to complete the purchase at (1036, 420) on text=Place Order
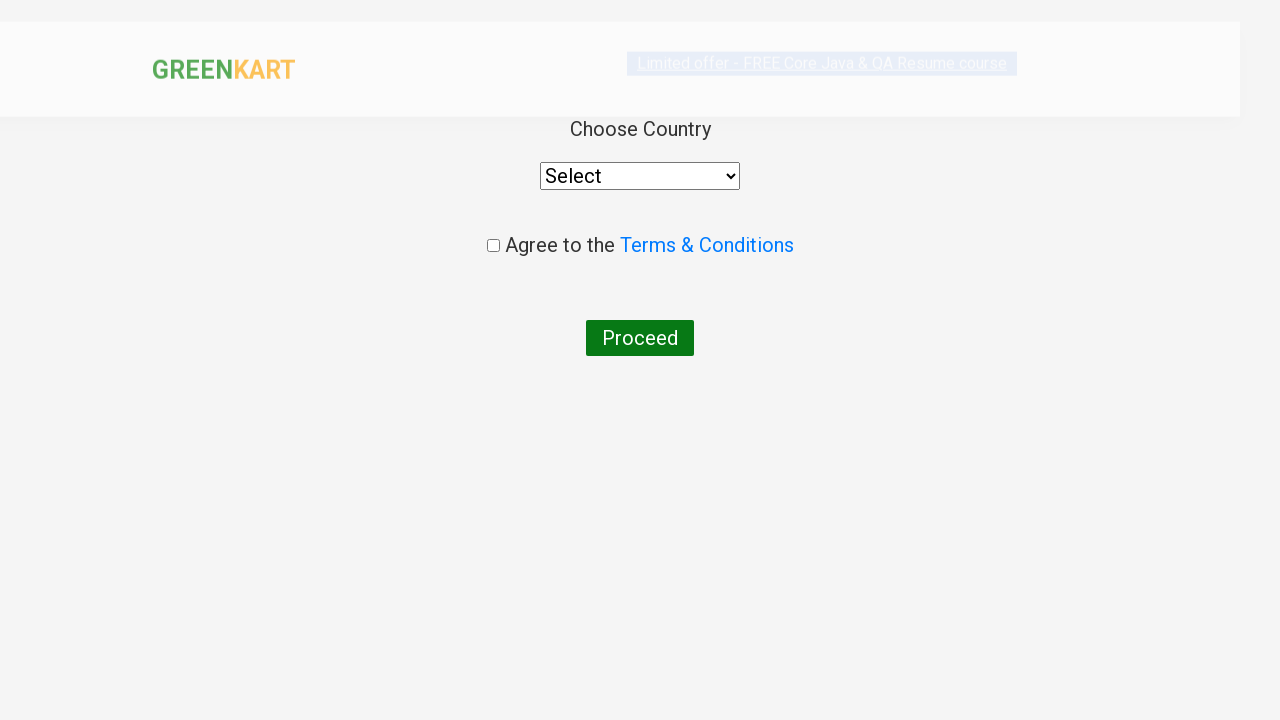

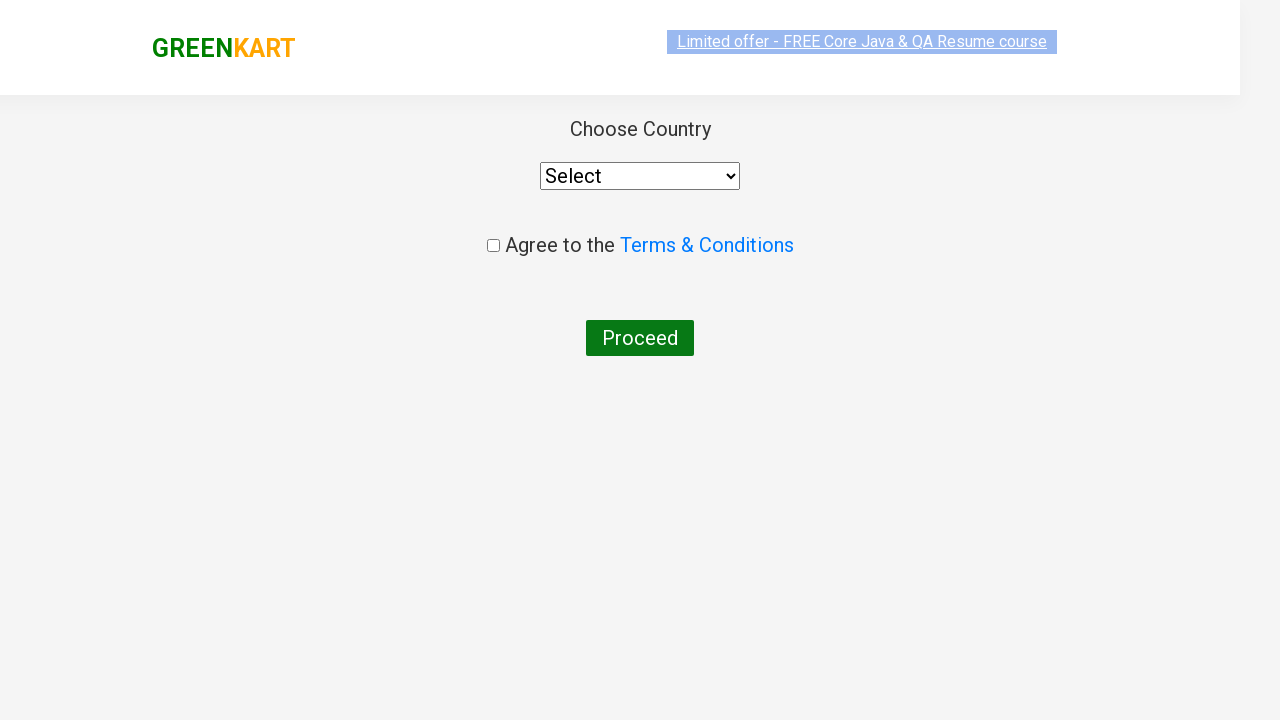